Tests keyboard key press functionality by sending SPACE and TAB keys to elements and verifying the displayed result text shows the correct key was pressed.

Starting URL: http://the-internet.herokuapp.com/key_presses

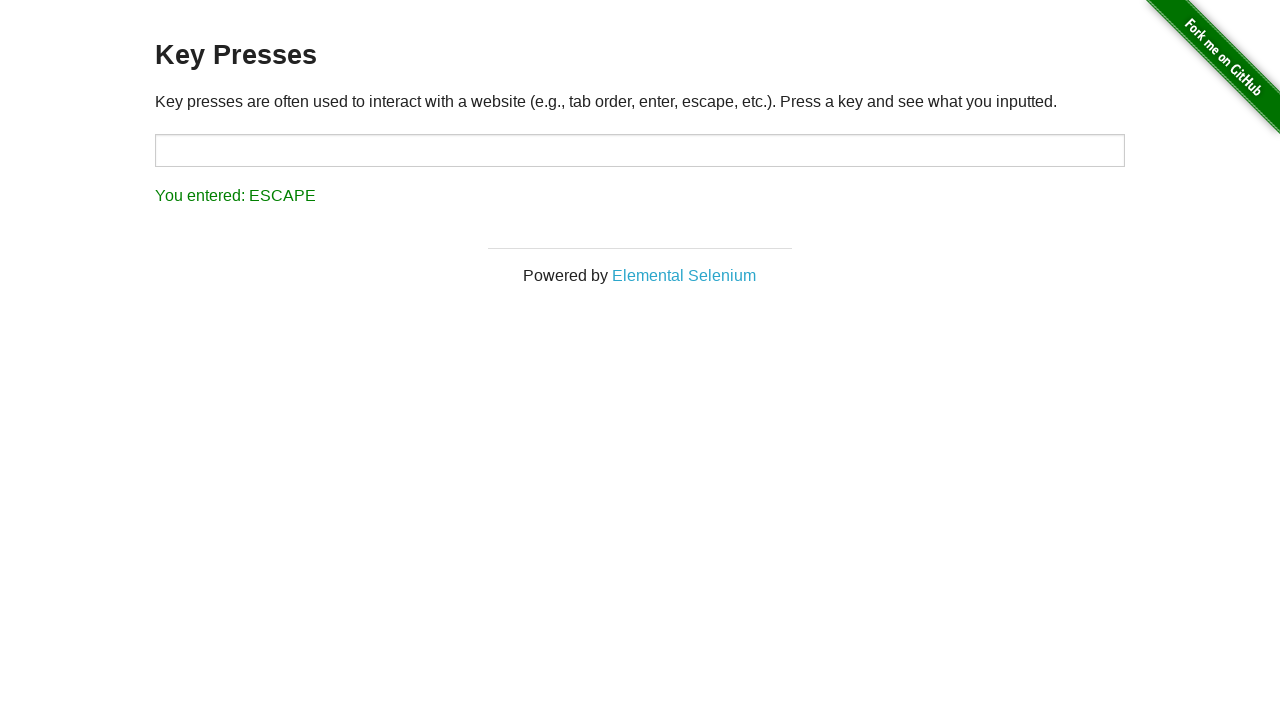

Pressed SPACE key on example element on .example
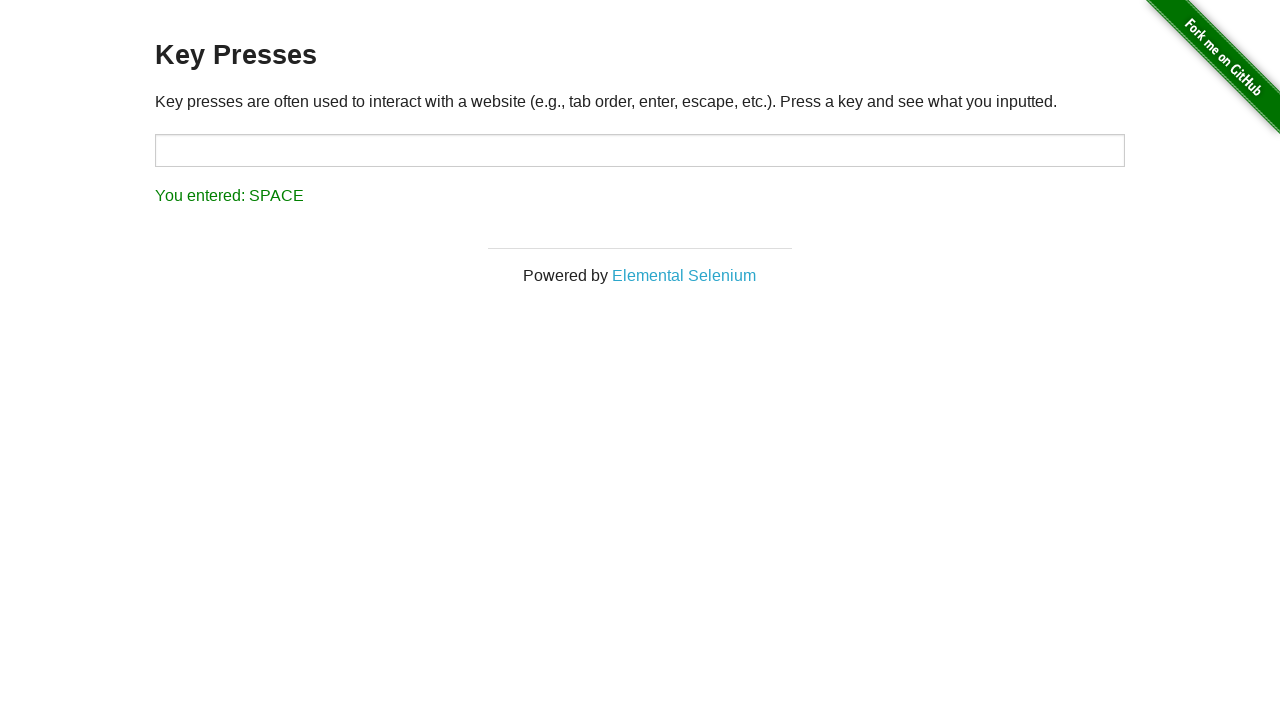

Verified result text shows SPACE was pressed
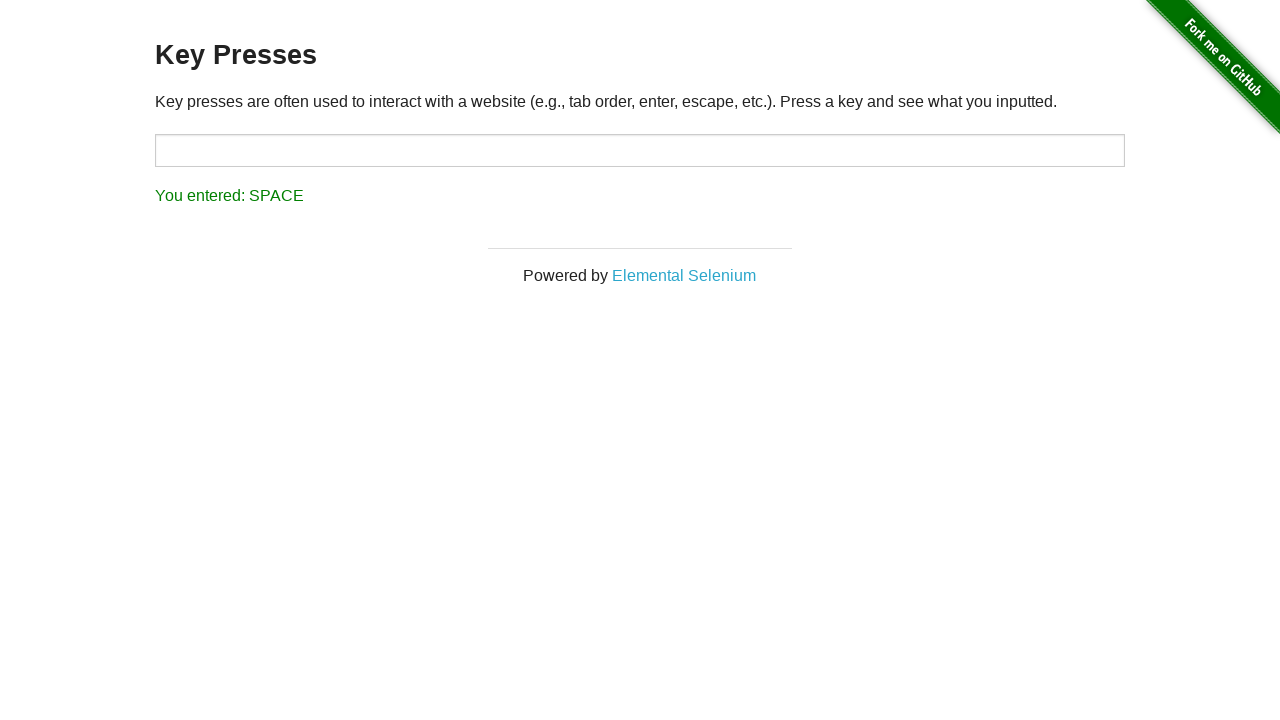

Pressed TAB key using keyboard
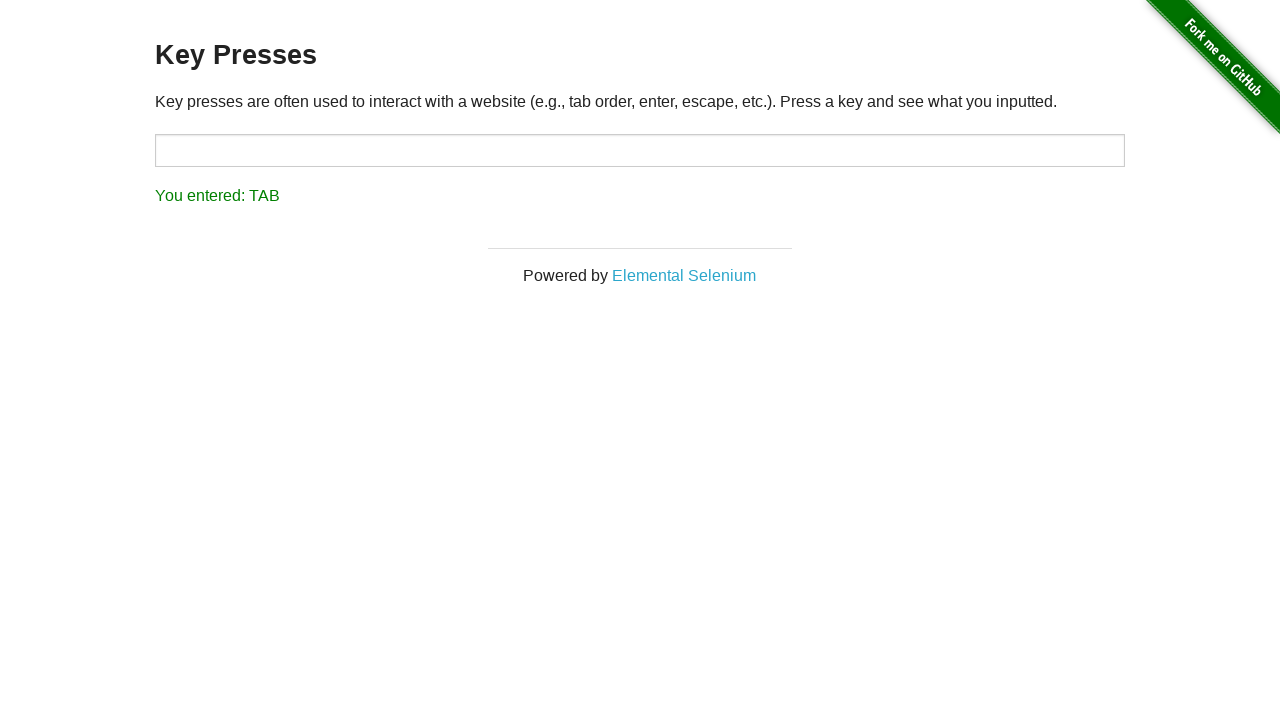

Verified result text shows TAB was pressed
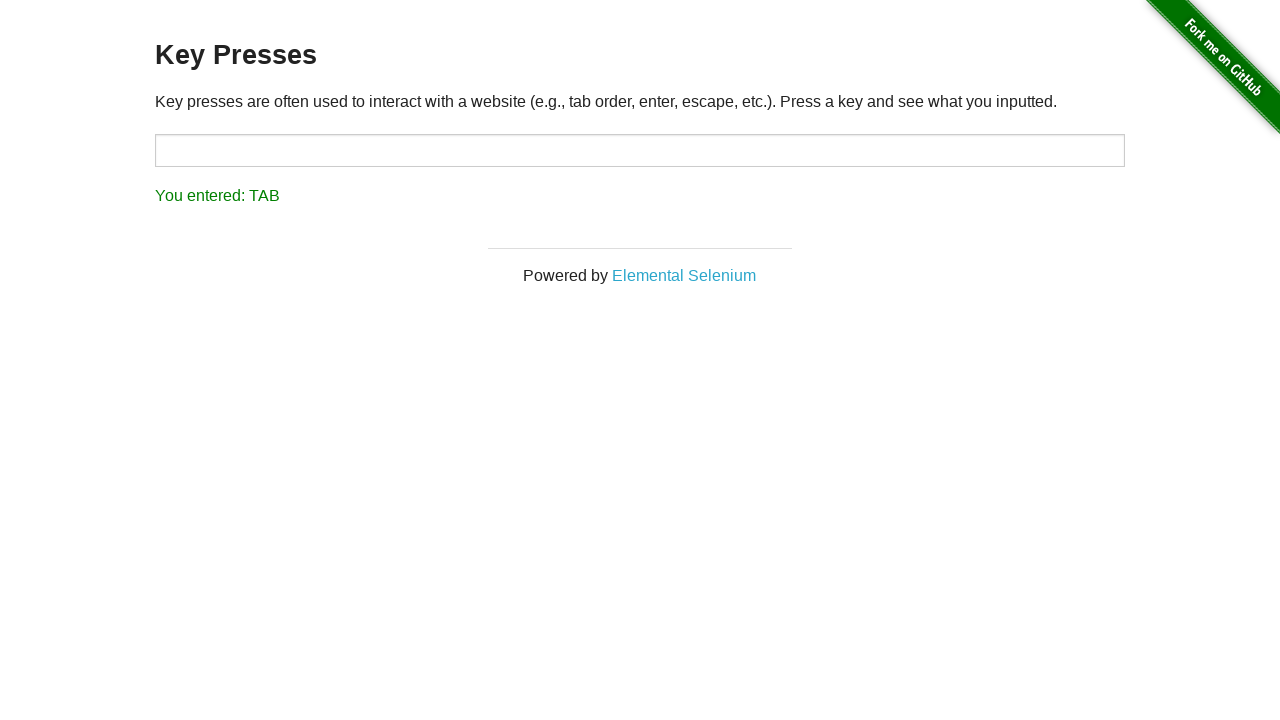

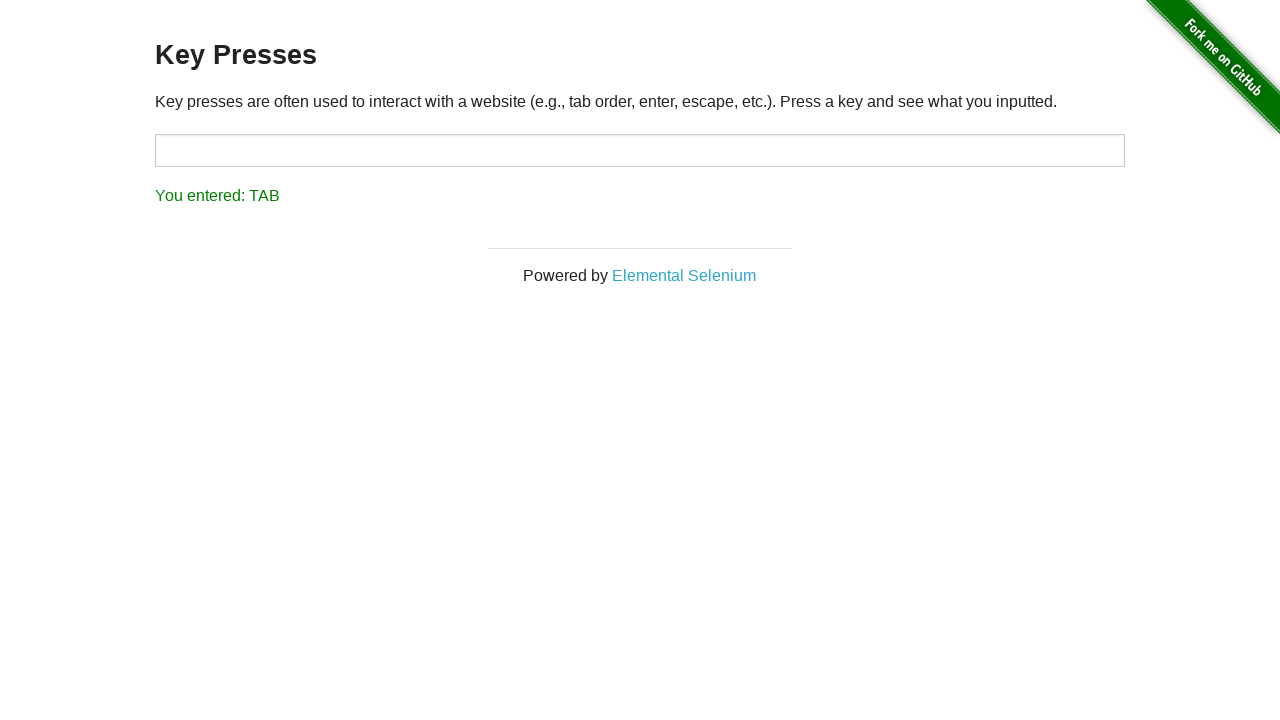